Visits a page and verifies that the response status is successful (less than 400)

Starting URL: https://next-app-phi-virid.vercel.app

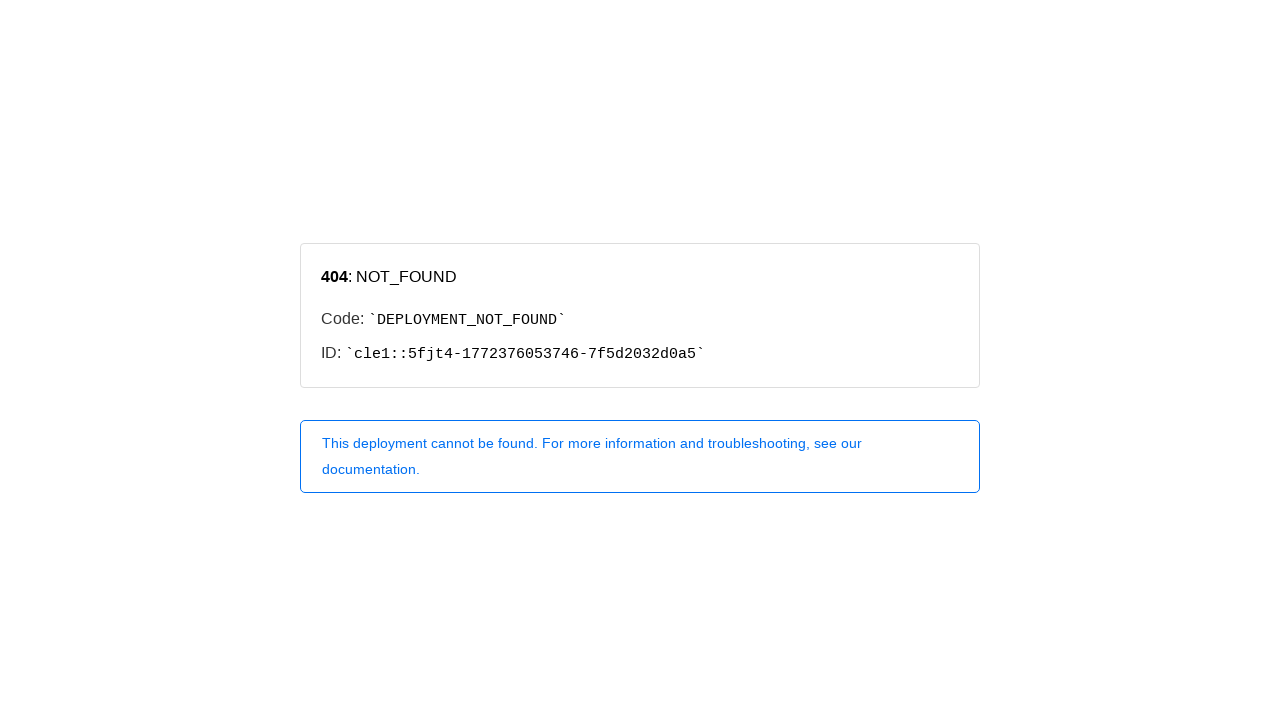

Navigated to https://next-app-phi-virid.vercel.app
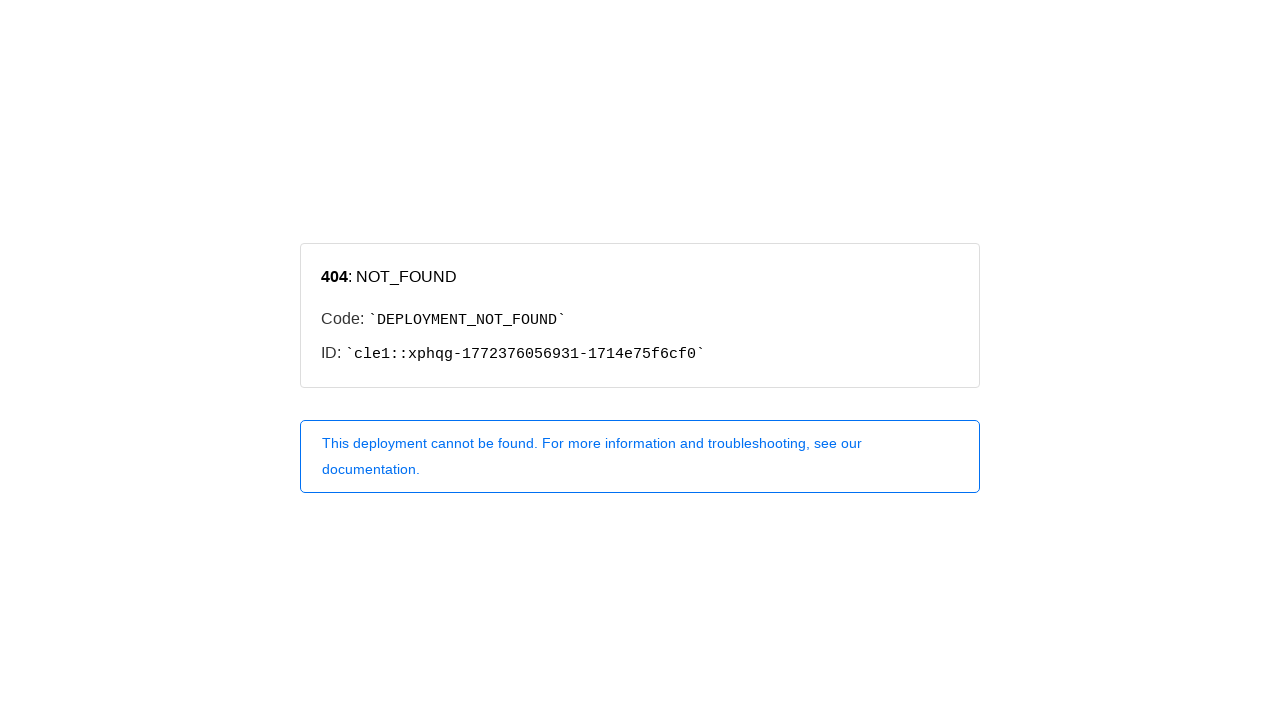

Page fully loaded
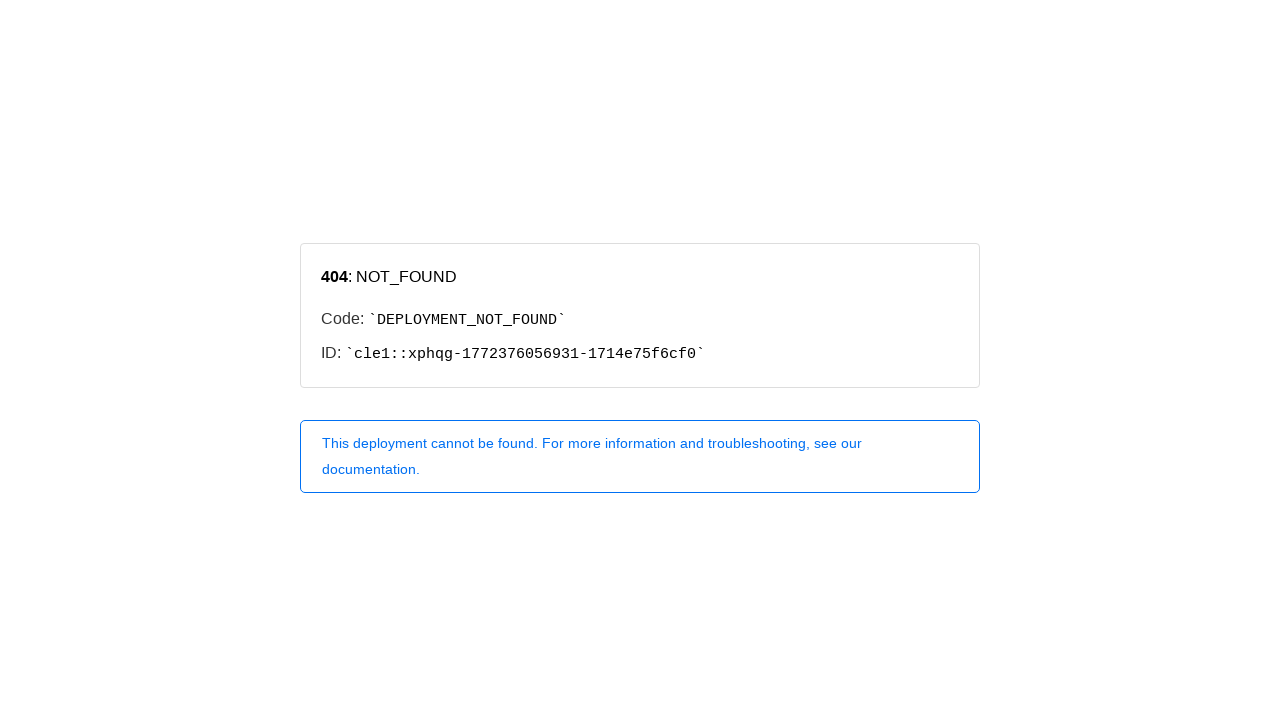

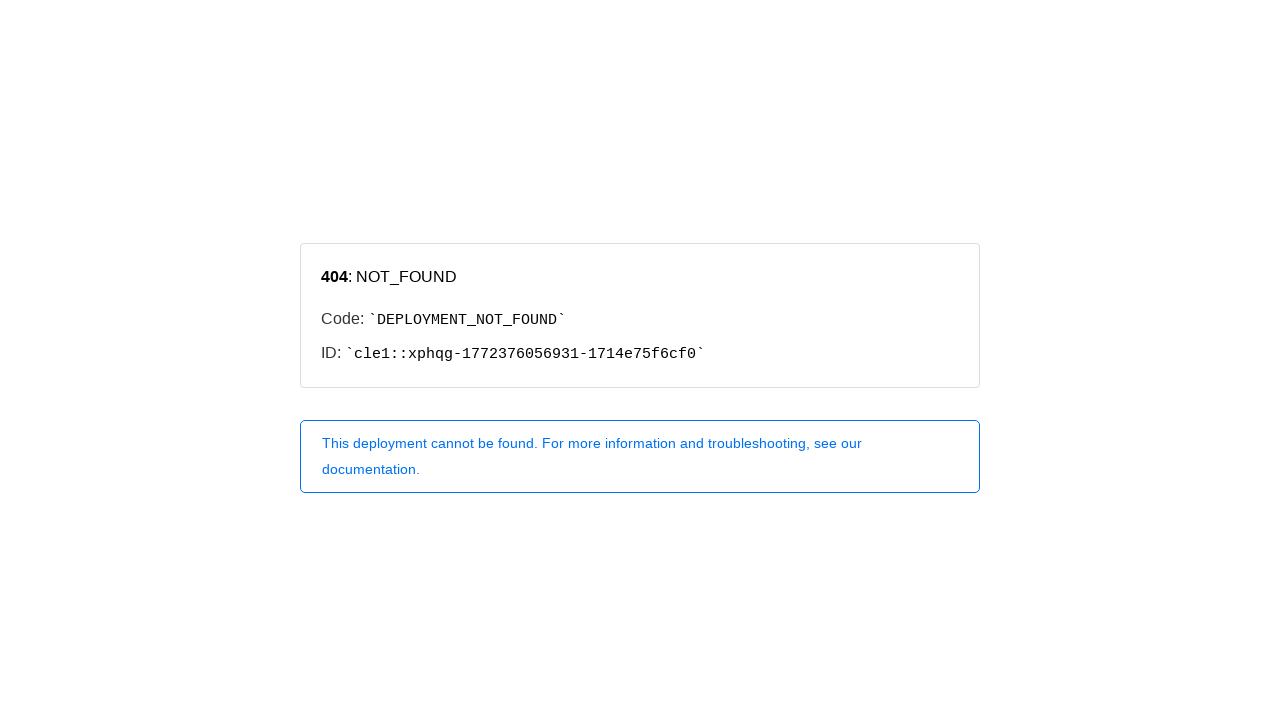